Tests the ProseMirror text editor by editing text, selecting a portion of it, applying italic formatting, then undoing and redoing the formatting change.

Starting URL: https://prosemirror.net/examples/basic/

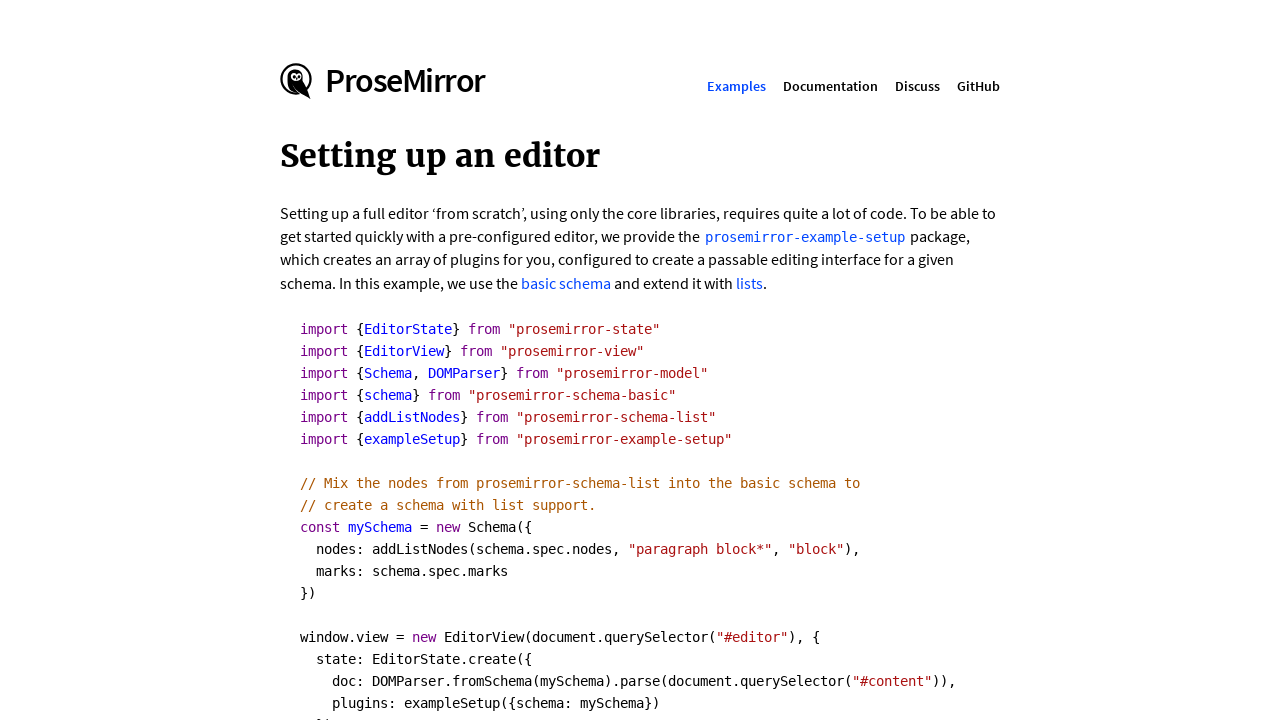

Waited for ProseMirror editor to load
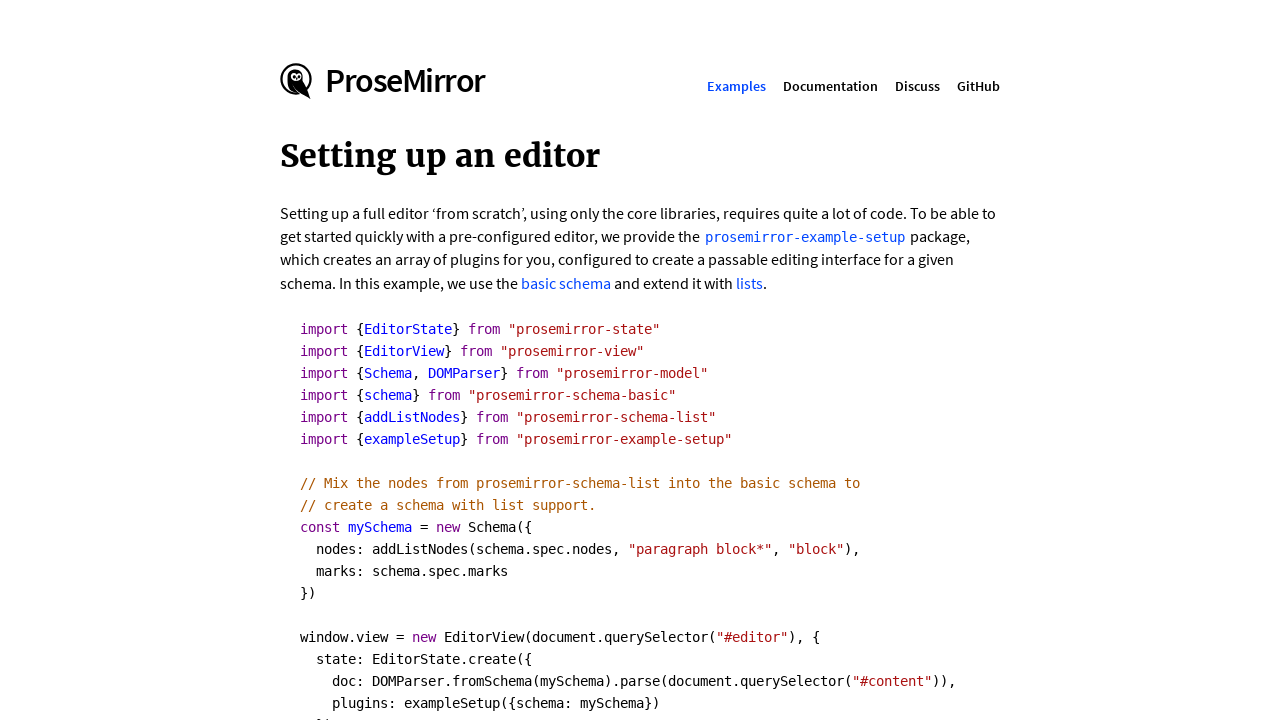

Filled editor with text 'This is a test' on [contenteditable="true"]
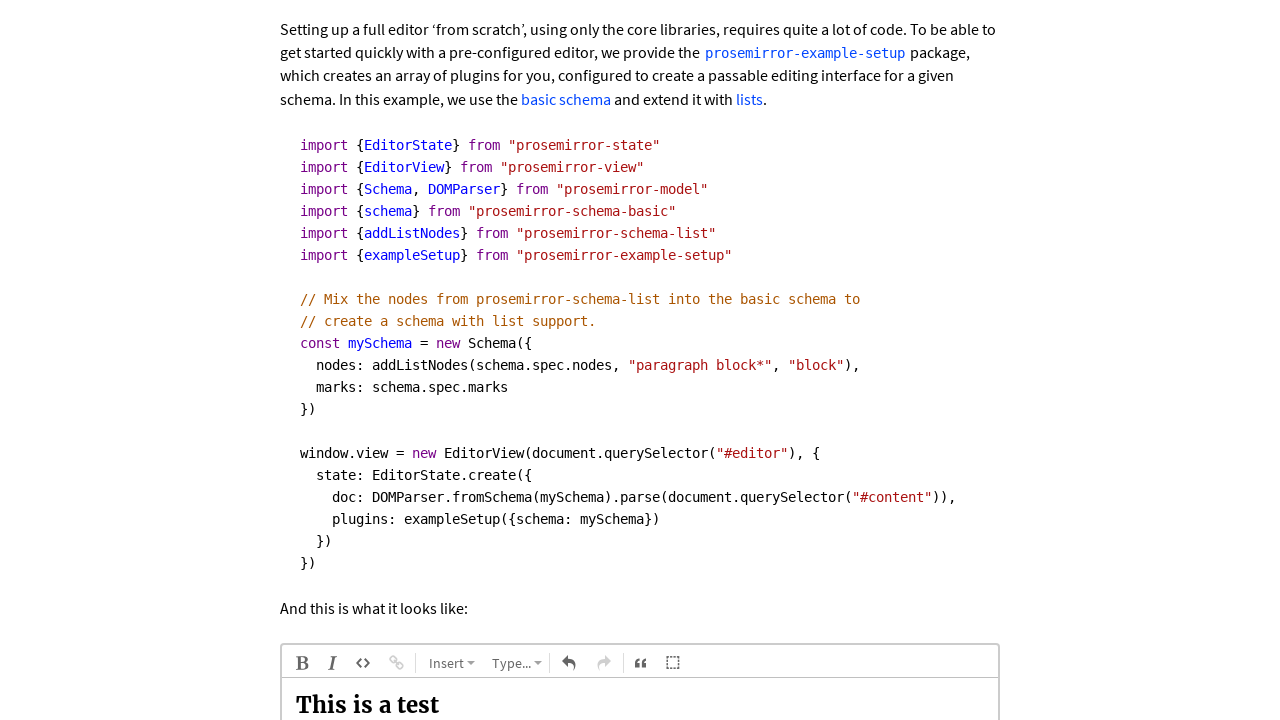

Pressed Control key down to prepare for text selection
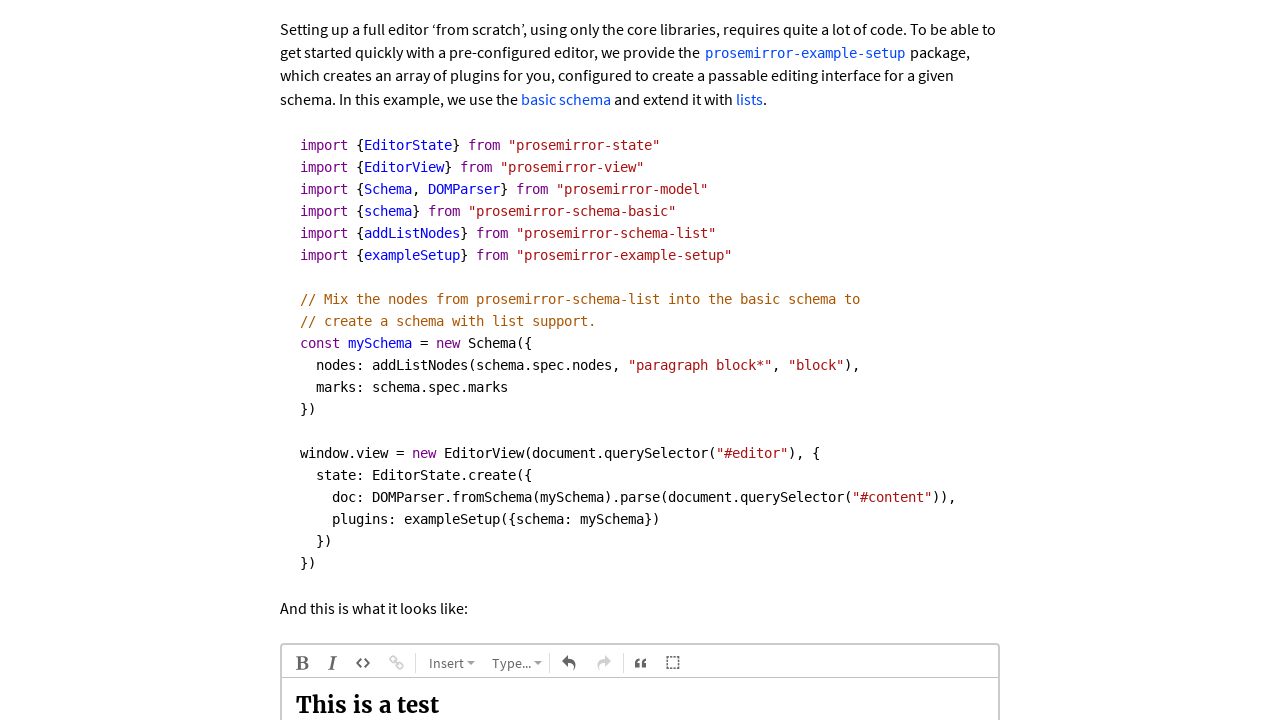

Pressed Shift key down to start selection
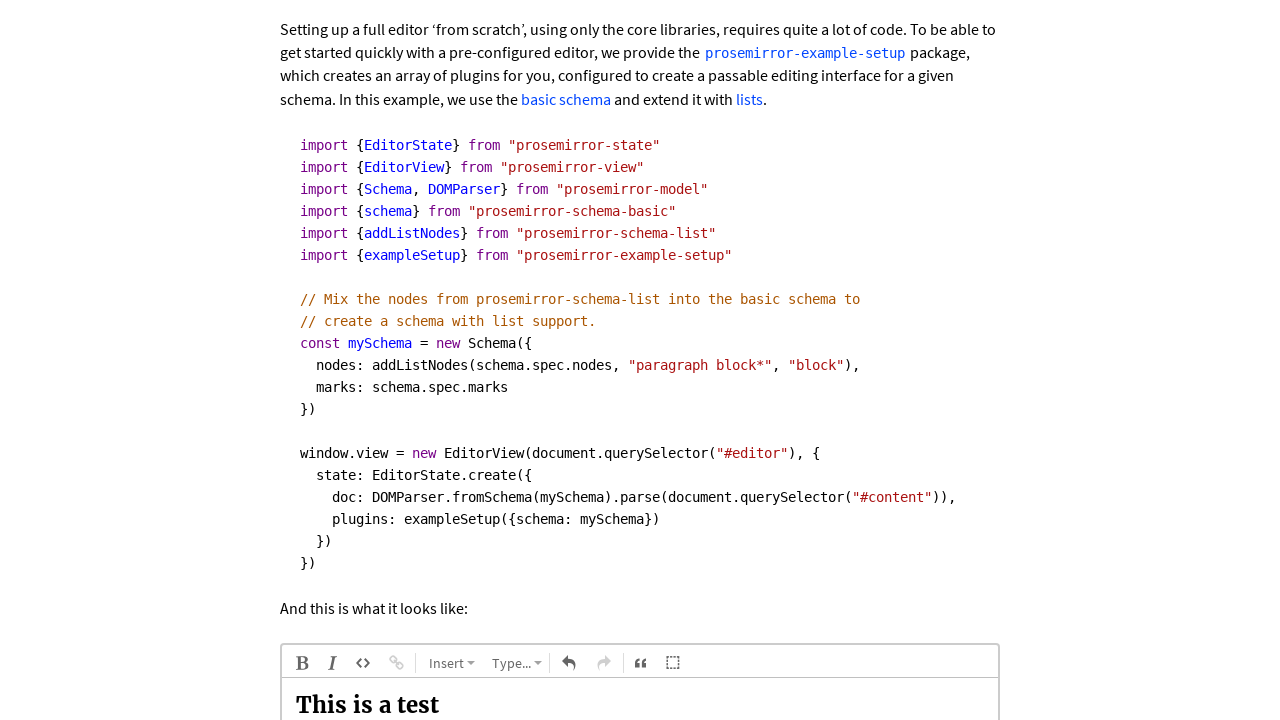

Pressed ArrowLeft 1/5 to select text (selecting 'test') on [contenteditable="true"]
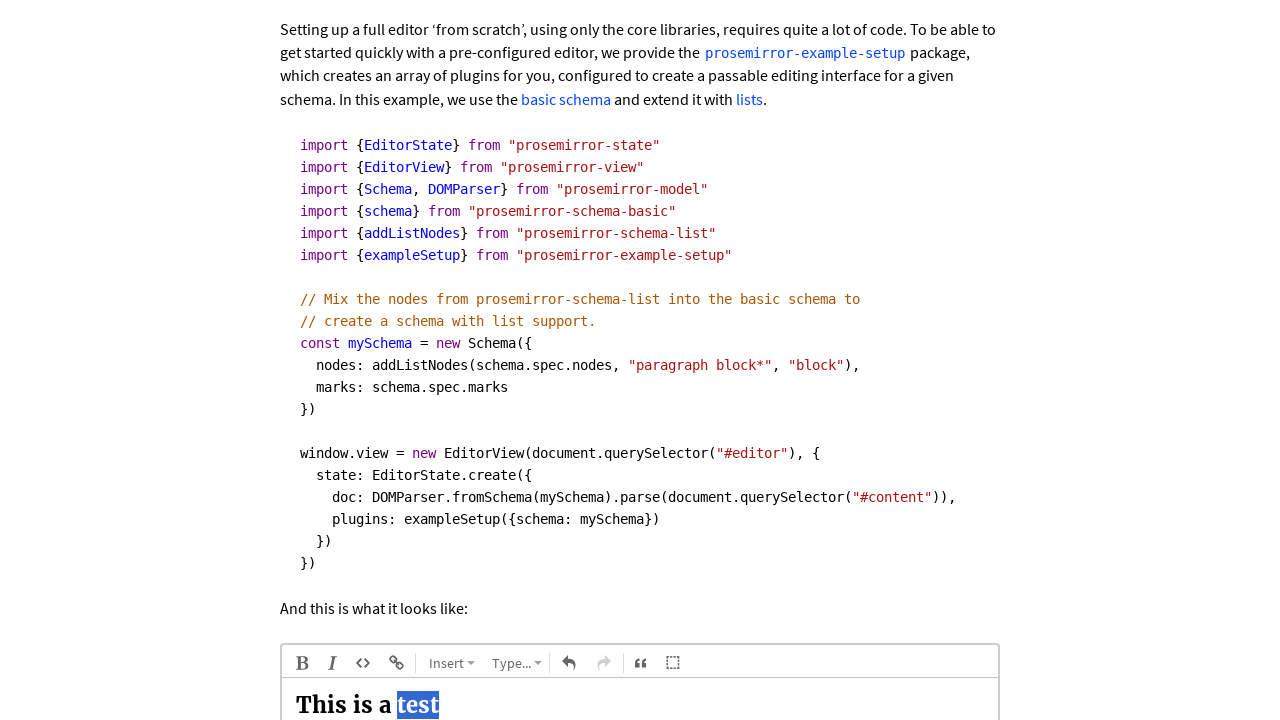

Pressed ArrowLeft 2/5 to select text (selecting 'test') on [contenteditable="true"]
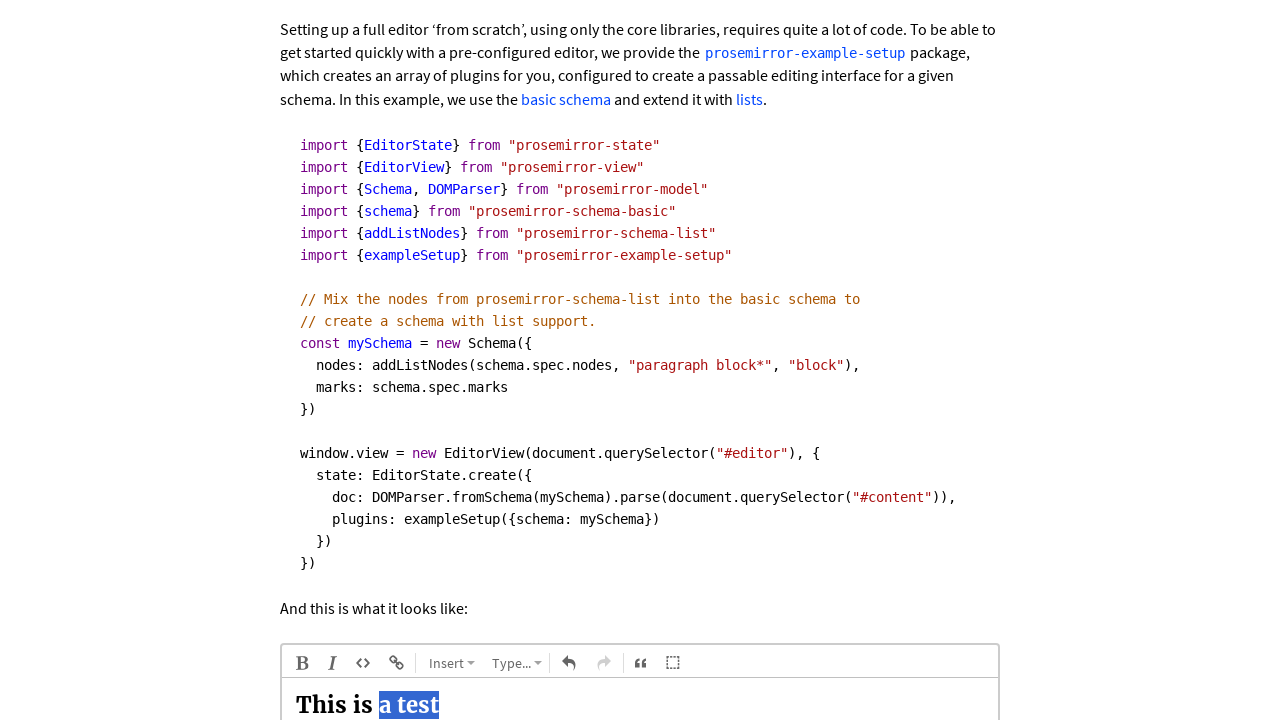

Pressed ArrowLeft 3/5 to select text (selecting 'test') on [contenteditable="true"]
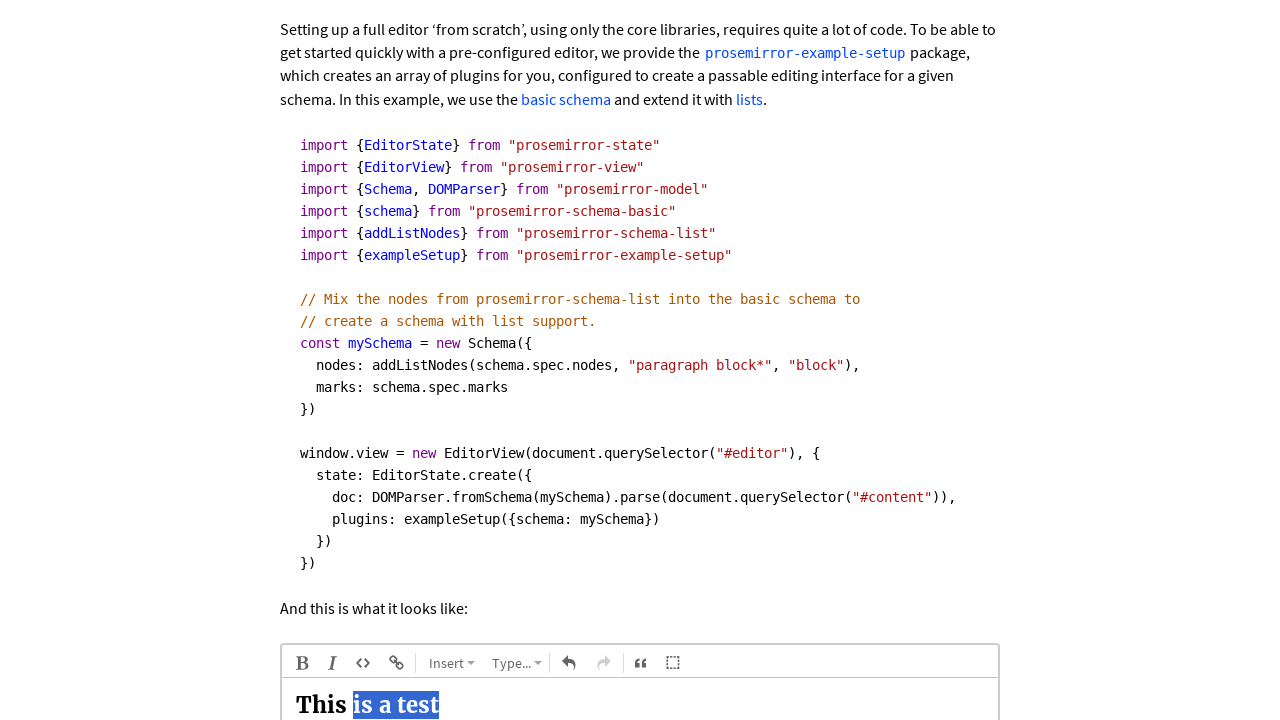

Pressed ArrowLeft 4/5 to select text (selecting 'test') on [contenteditable="true"]
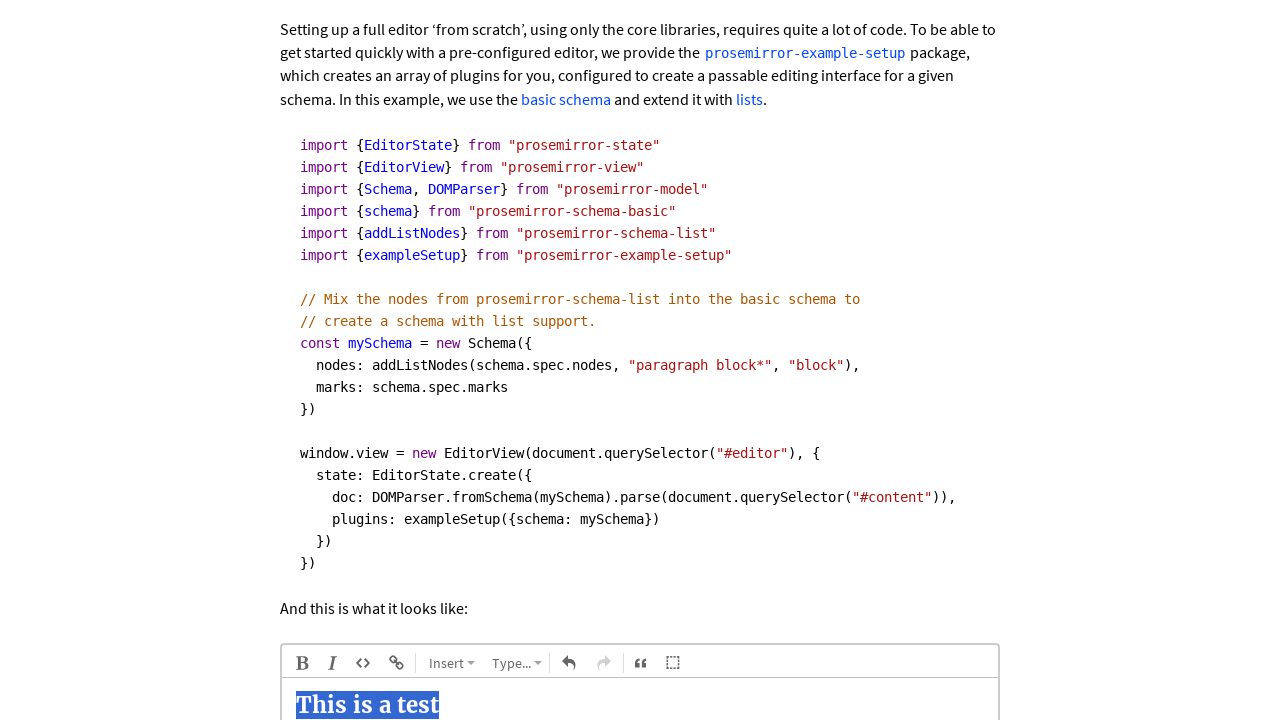

Pressed ArrowLeft 5/5 to select text (selecting 'test') on [contenteditable="true"]
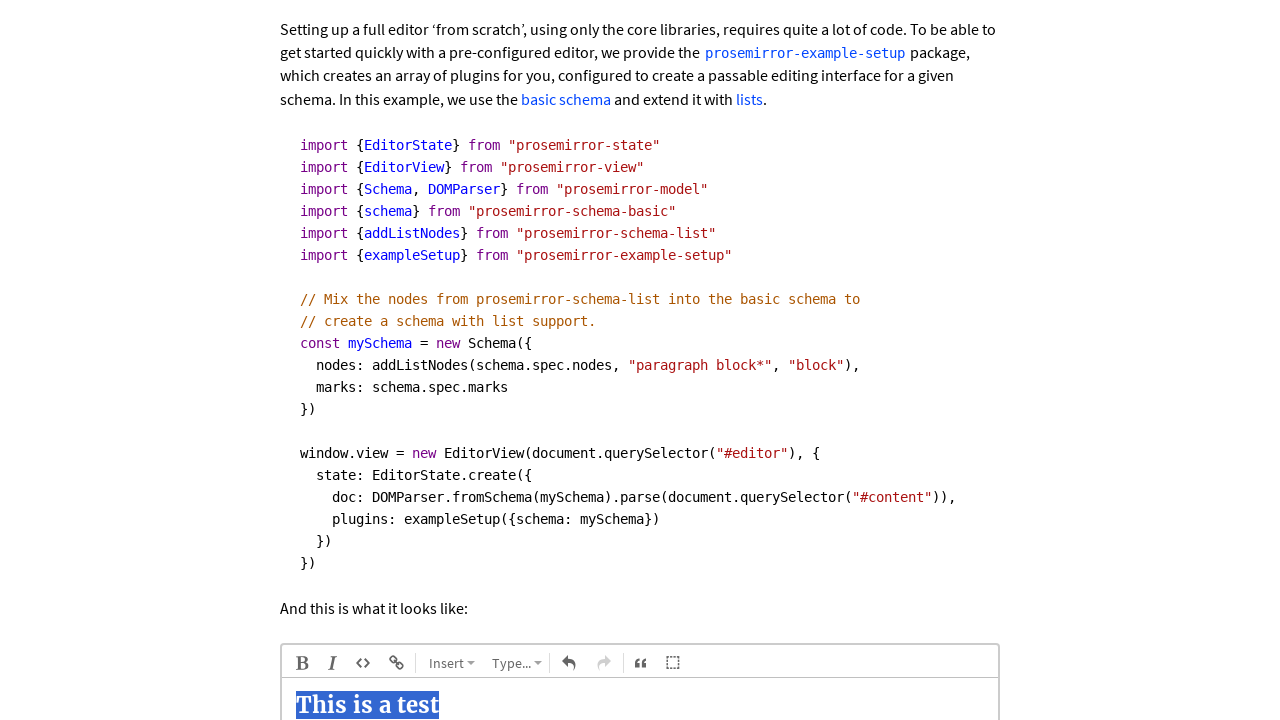

Released Shift key to end selection
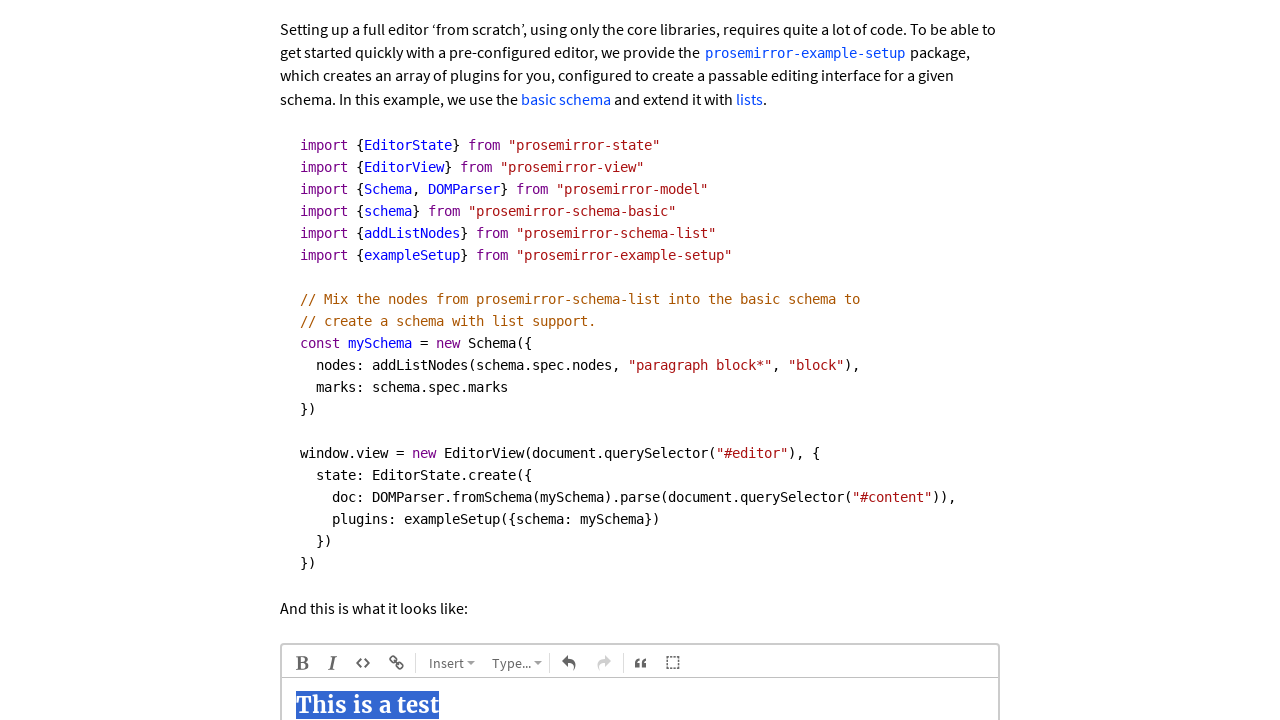

Released Control key
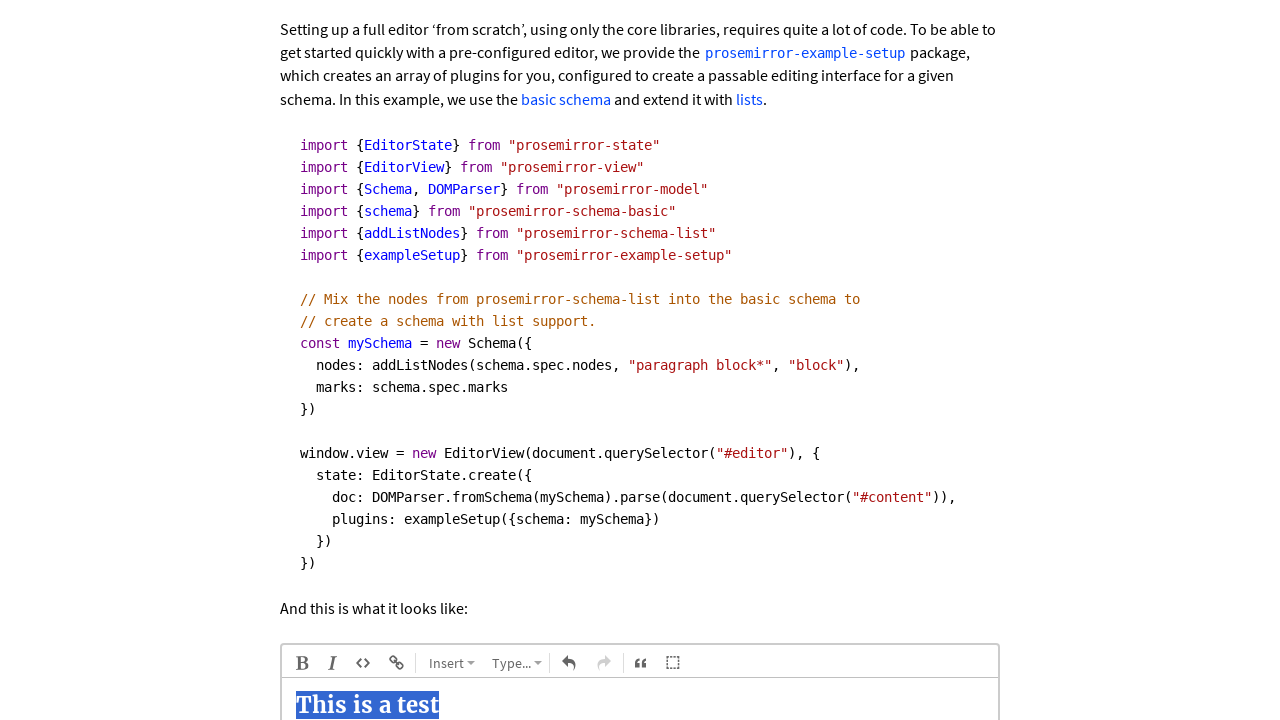

Clicked italic button to italicize selected text 'test' at (332, 663) on [title="Toggle emphasis"]
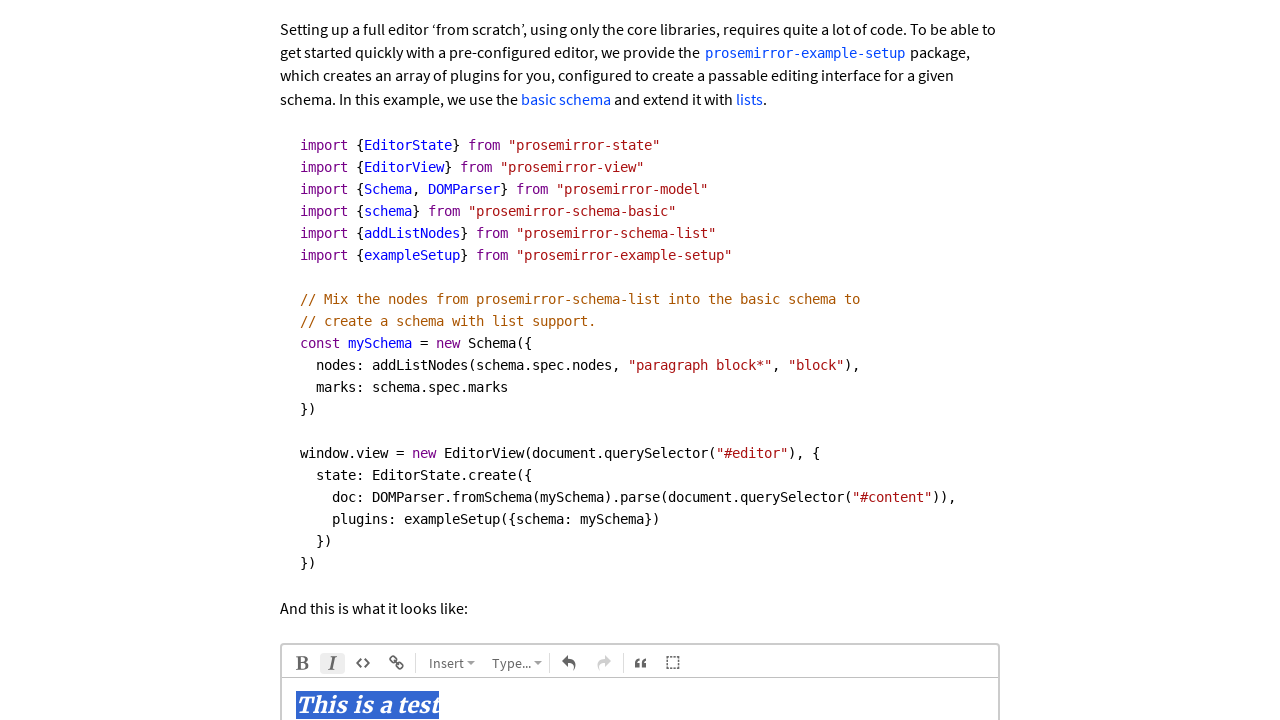

Clicked undo button to revert italic formatting at (569, 663) on [title="Undo last change"]
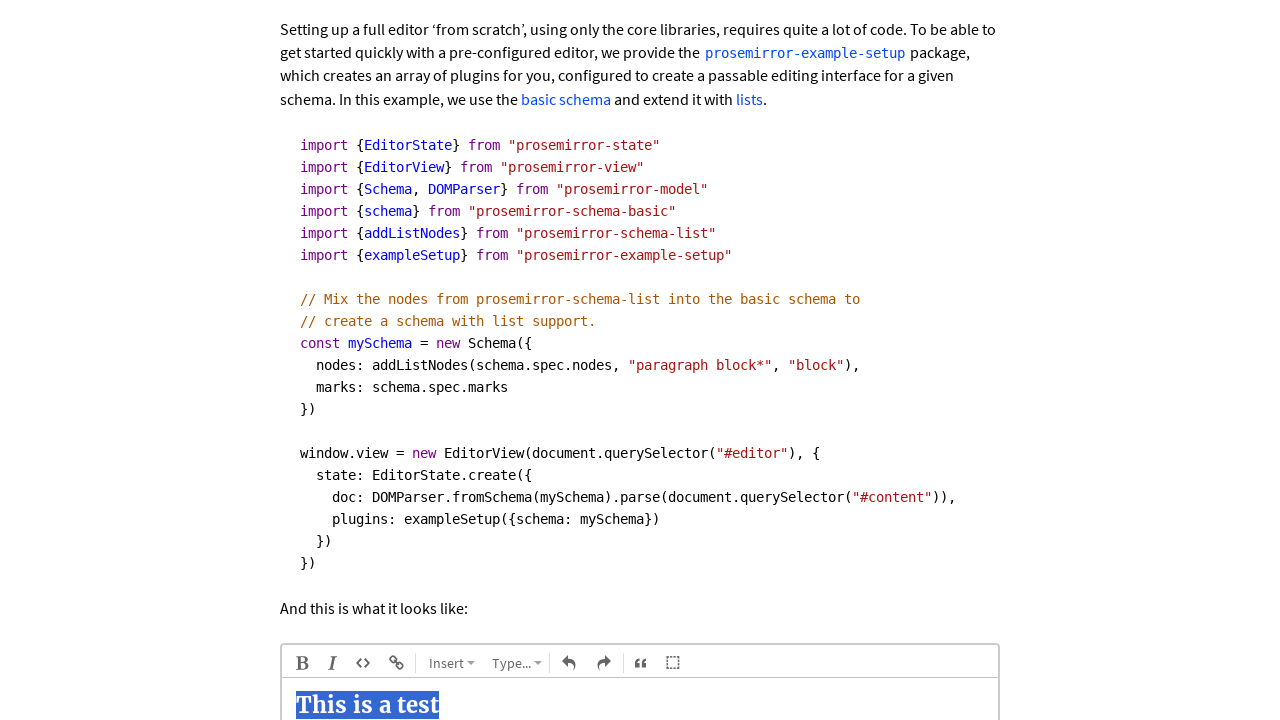

Clicked redo button to restore italic formatting on 'test' at (604, 663) on [title="Redo last undone change"]
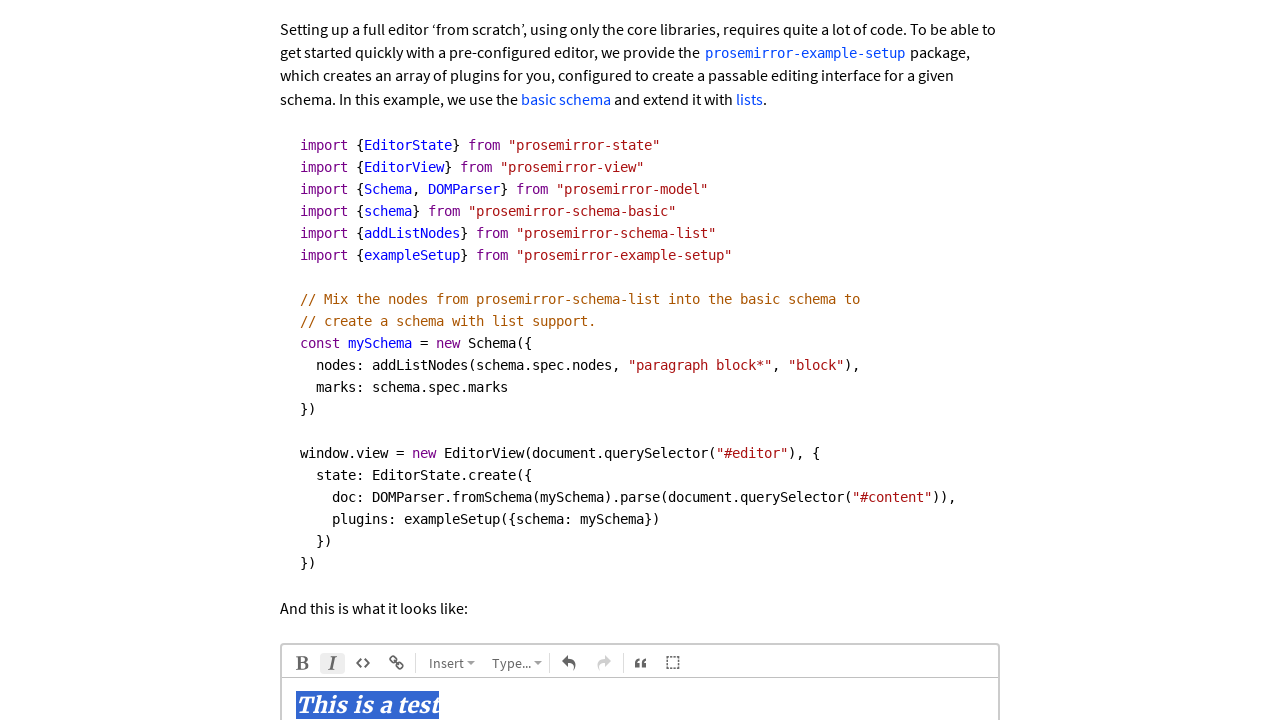

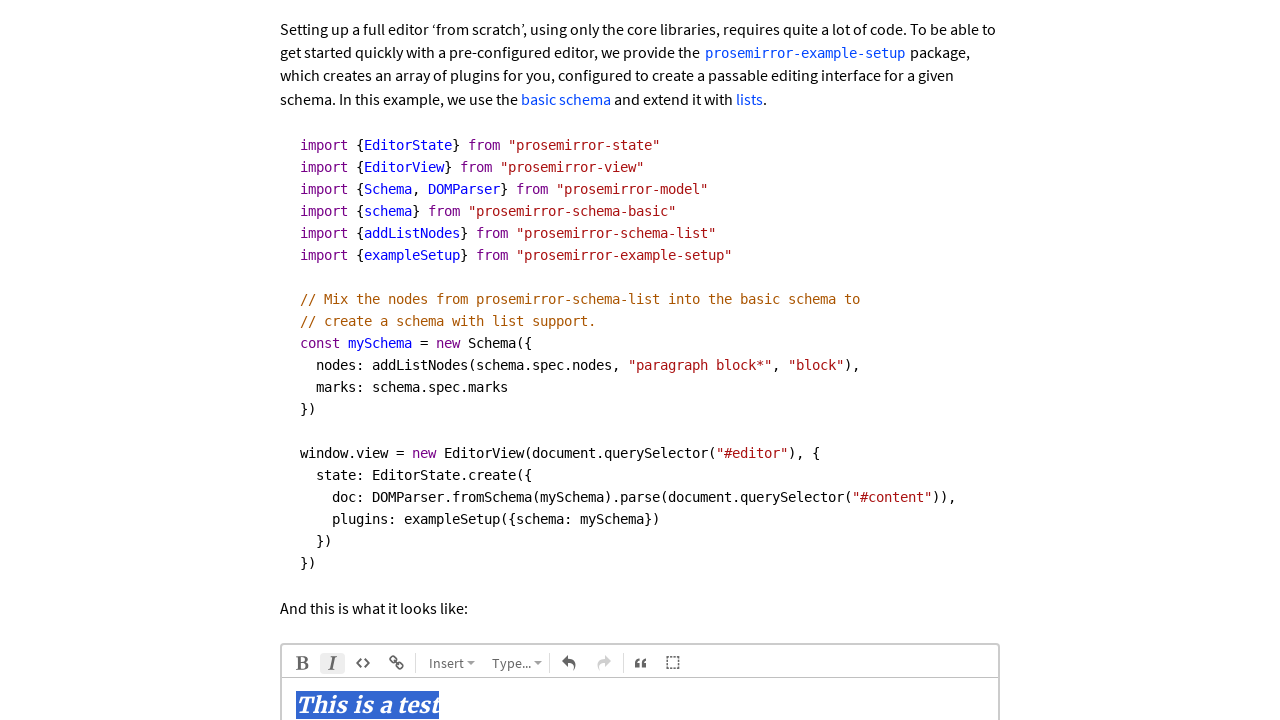